Tests scrolling to unordered list, clicking alert button, and accepting the alert

Starting URL: http://omayo.blogspot.com

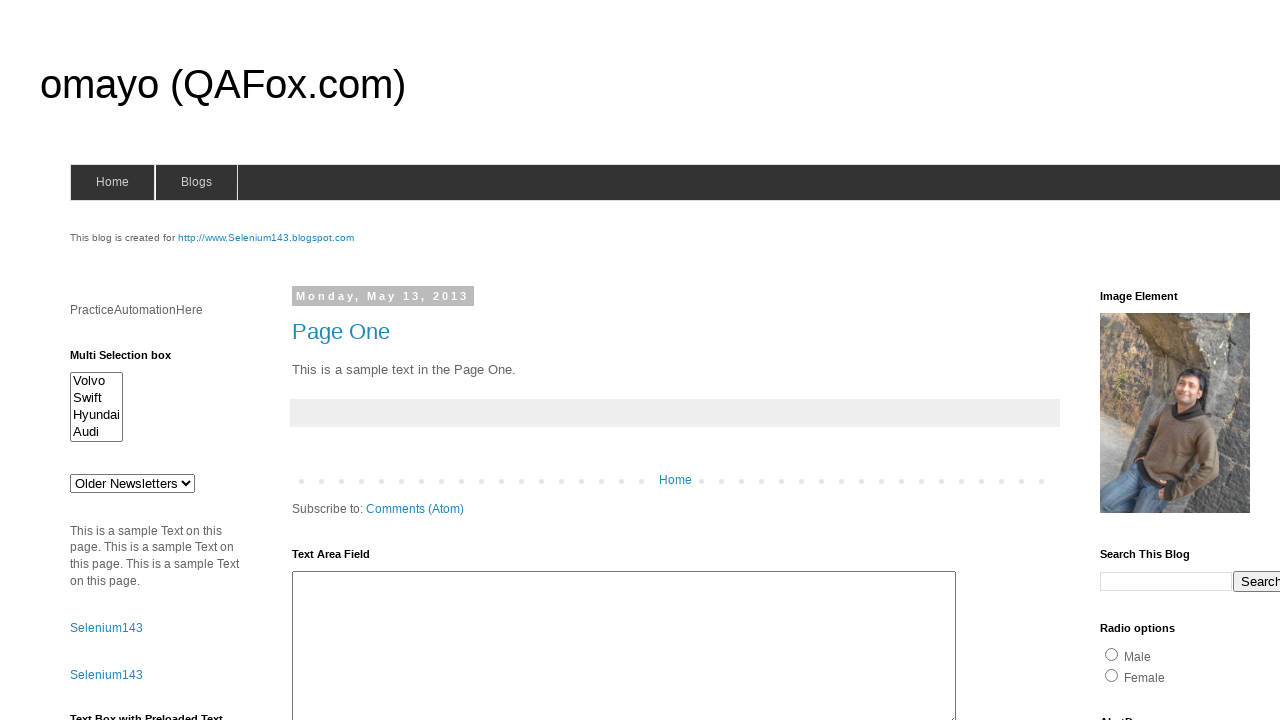

Scrolled to unordered list header
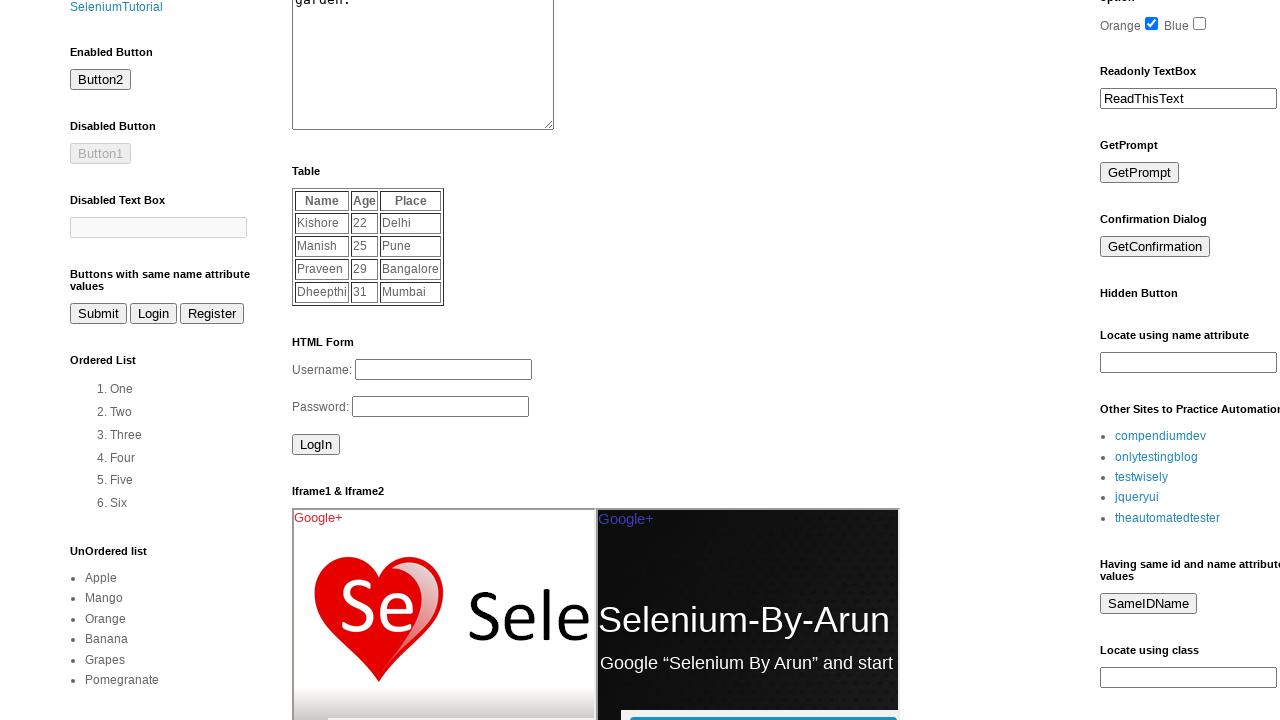

Clicked alert button at (155, 360) on #alert2
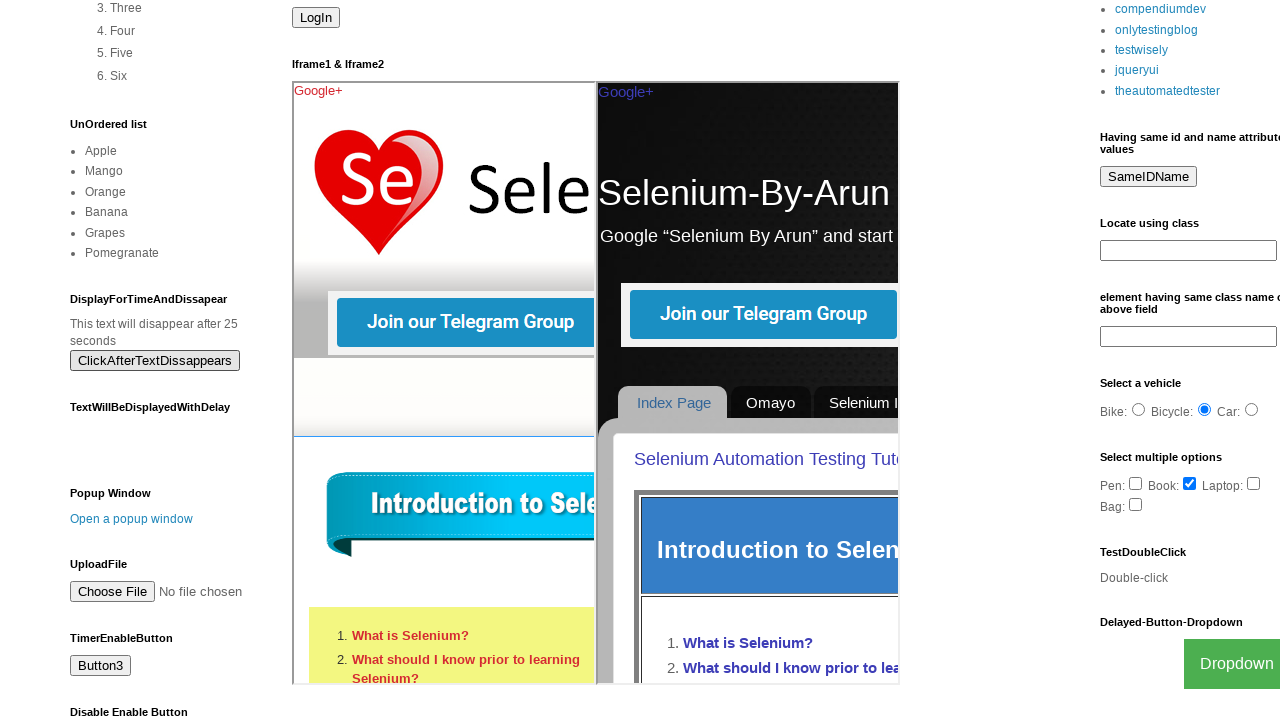

Accepted alert dialog
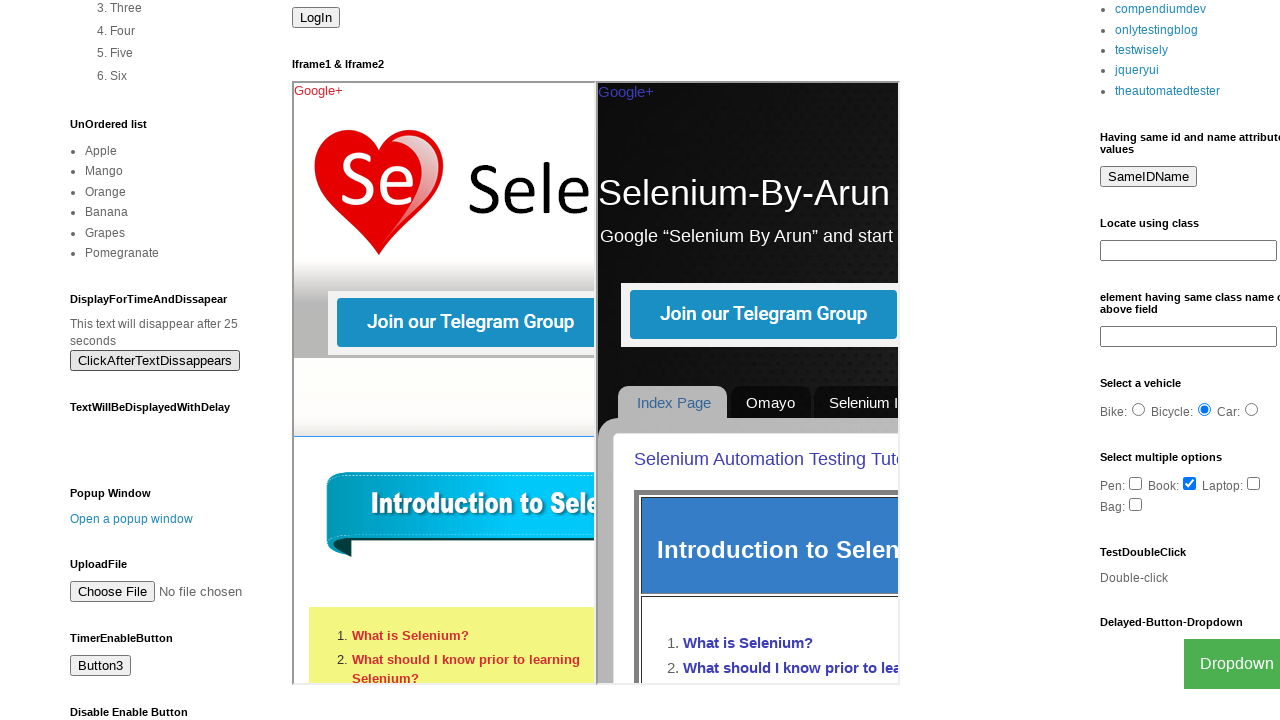

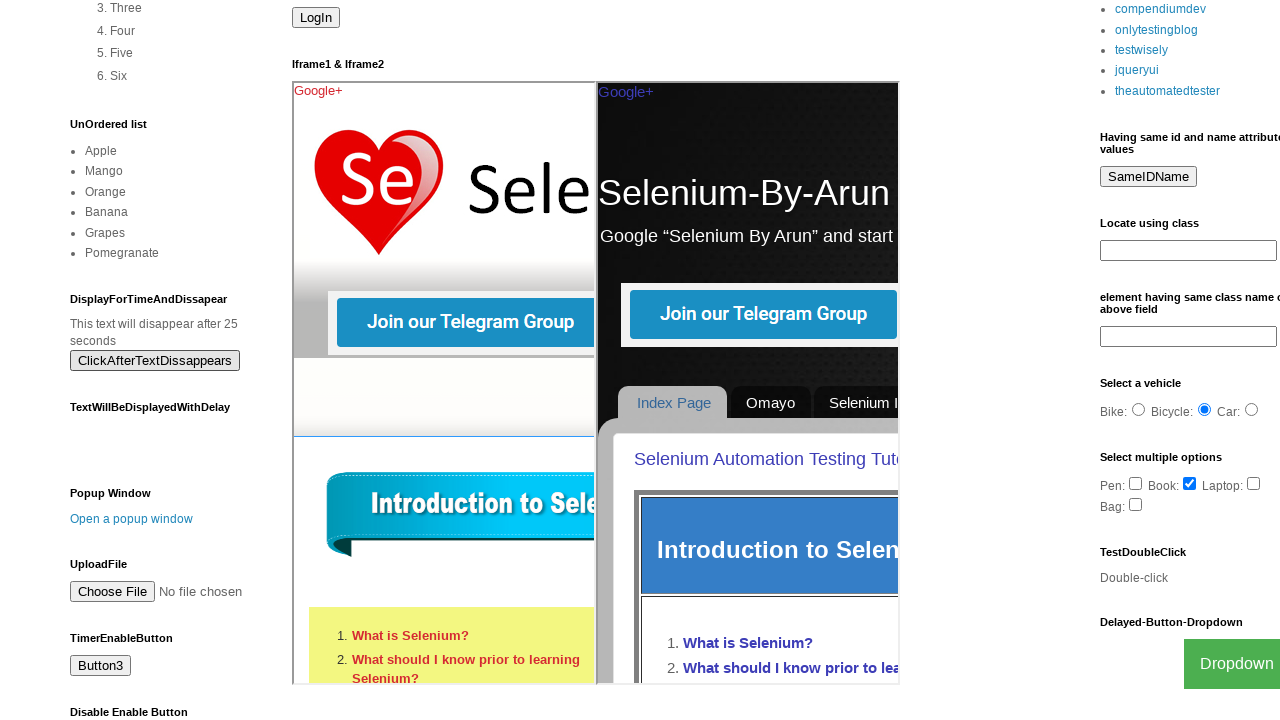